Tests file download functionality by clicking on a download link on a file download page

Starting URL: http://the-internet.herokuapp.com/download

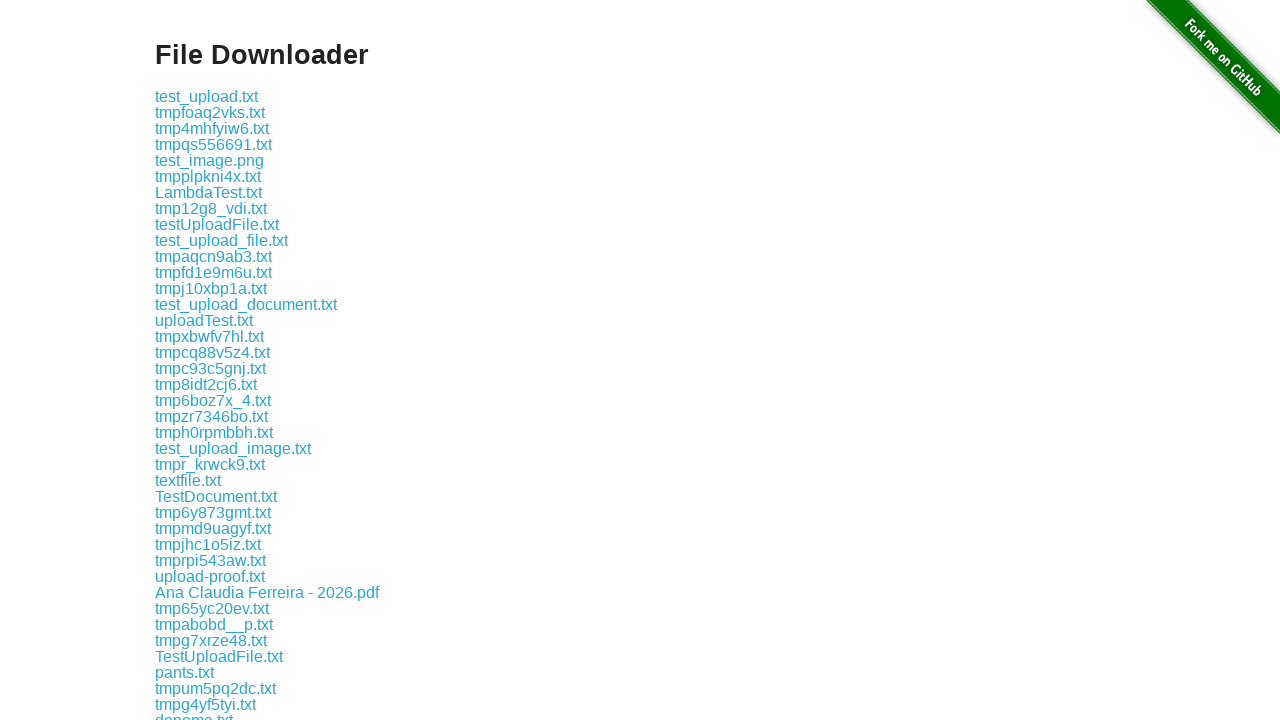

Clicked on the first download link at (206, 96) on .example a
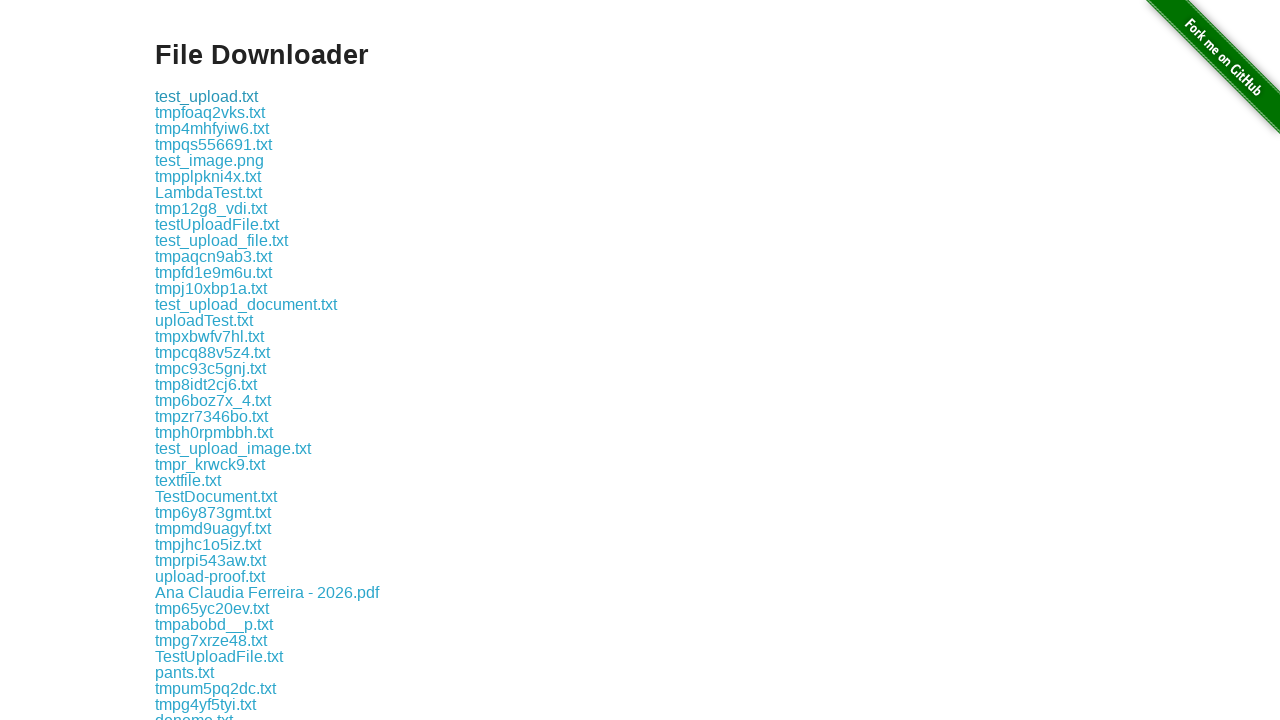

Waited 1 second for download to initiate
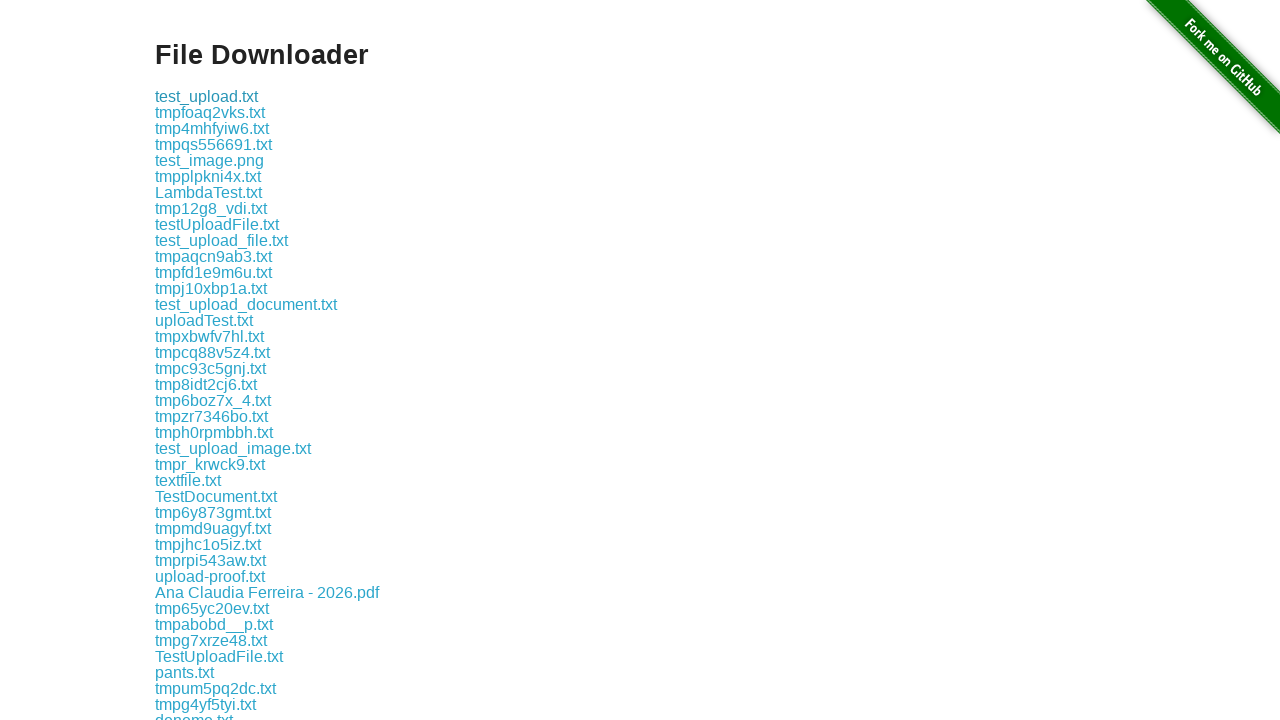

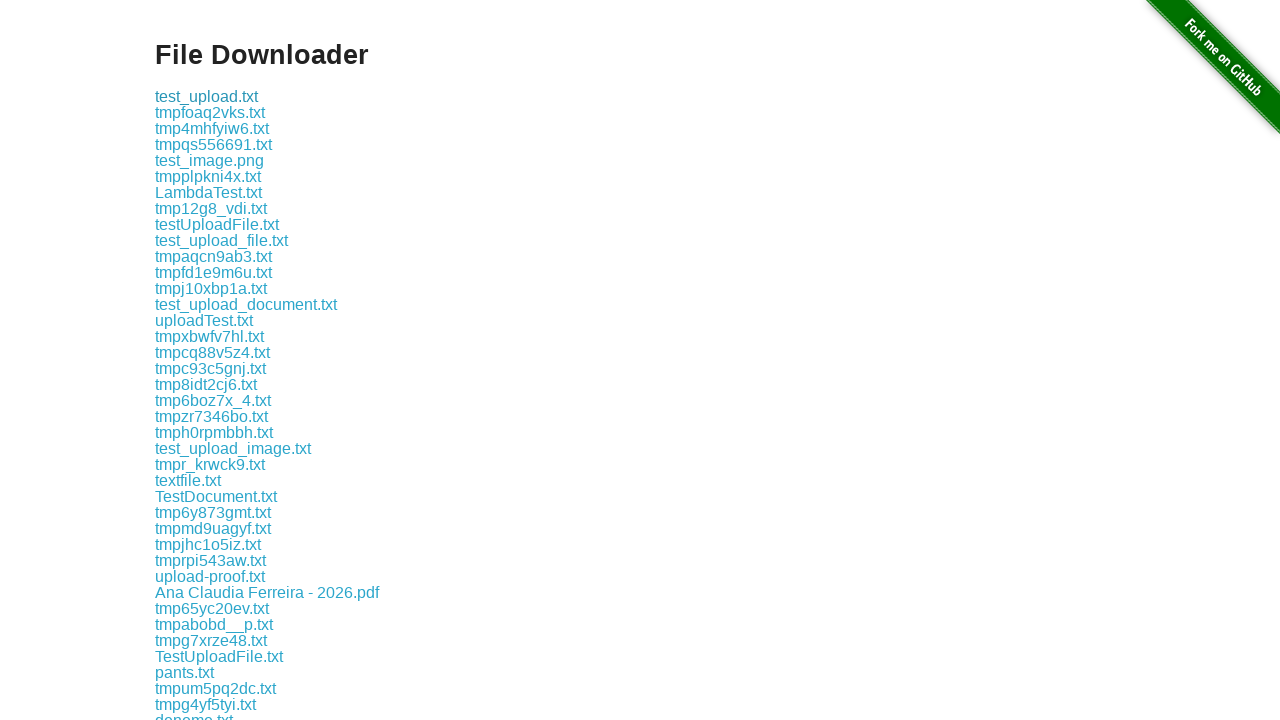